Automates playing a game of Tic Tac Toe by repeatedly clicking on empty squares until the game ends (winner or tie), then verifies the game stats are displayed.

Starting URL: https://playtictactoe.org/

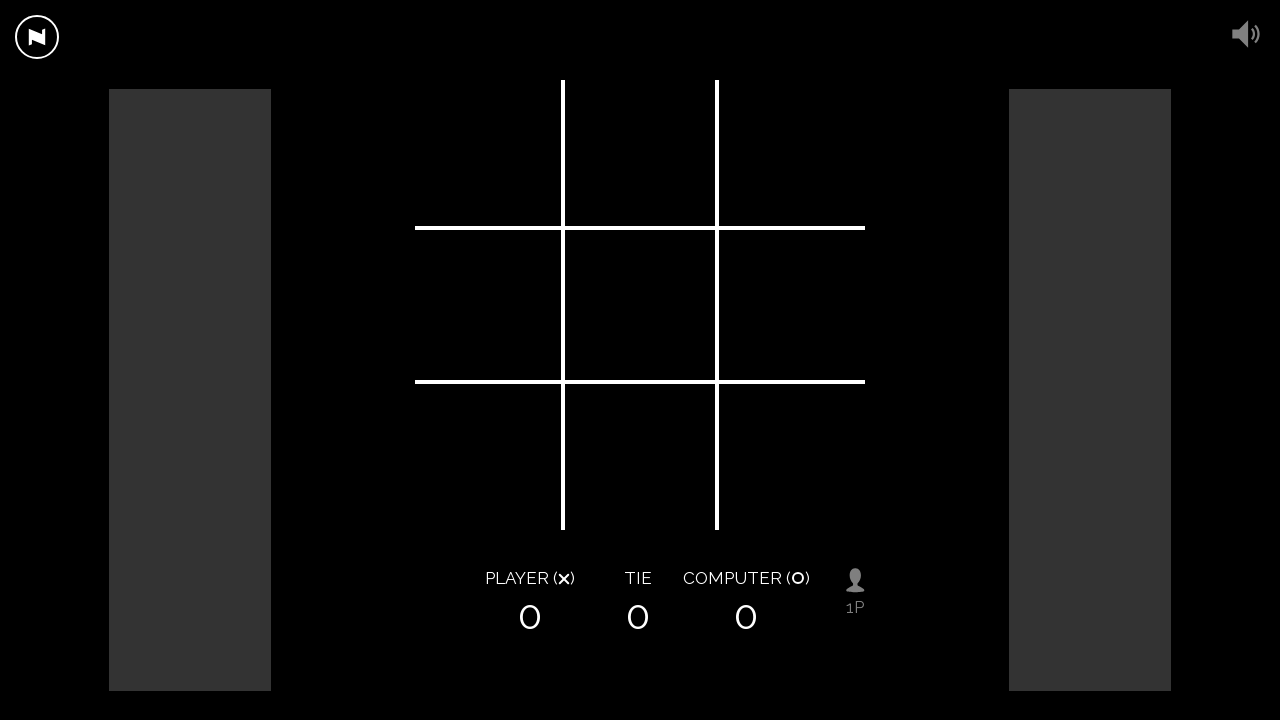

Navigated to Tic Tac Toe game at https://playtictactoe.org/
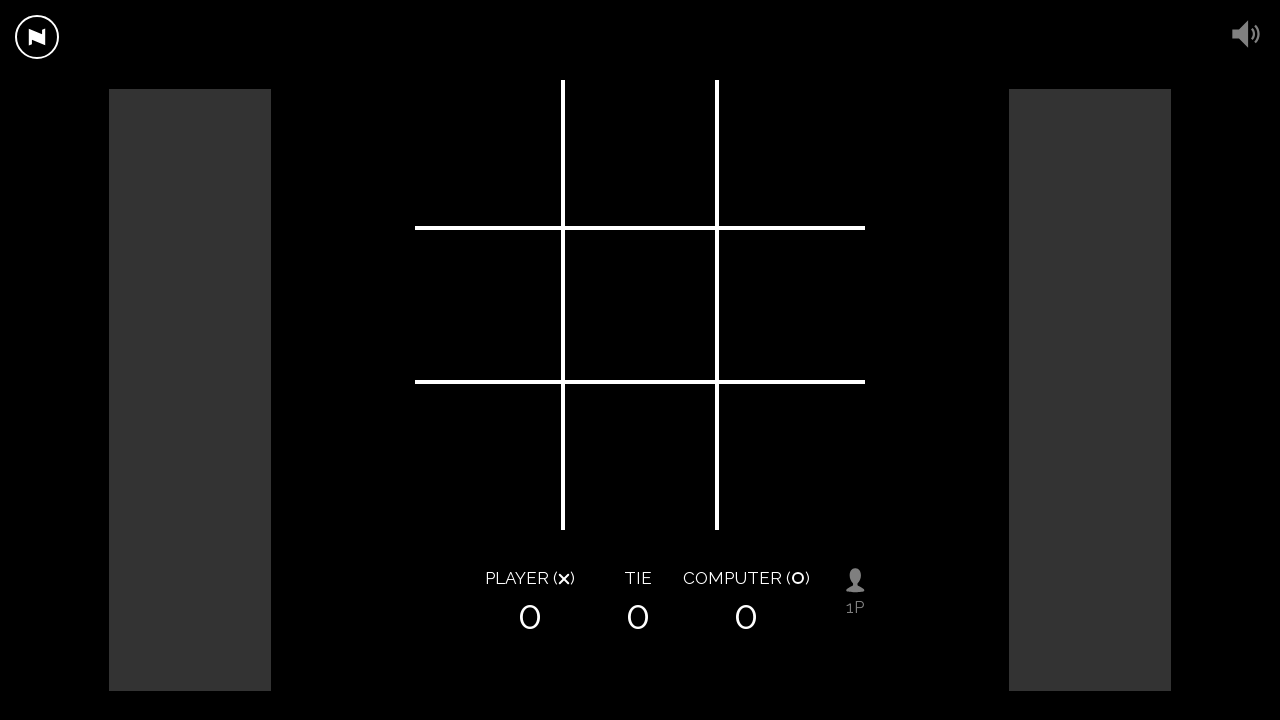

Waited for game squares to be visible
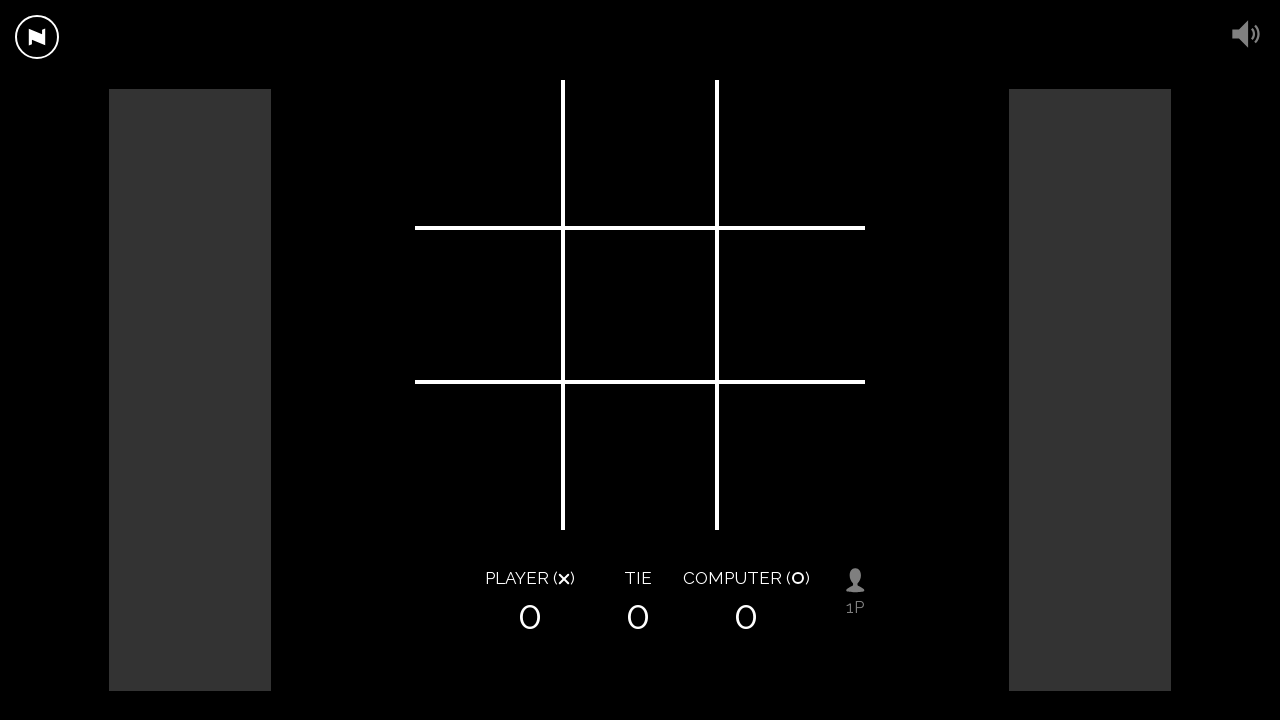

Clicked on a random empty square at (640, 155) on .square >> nth=1
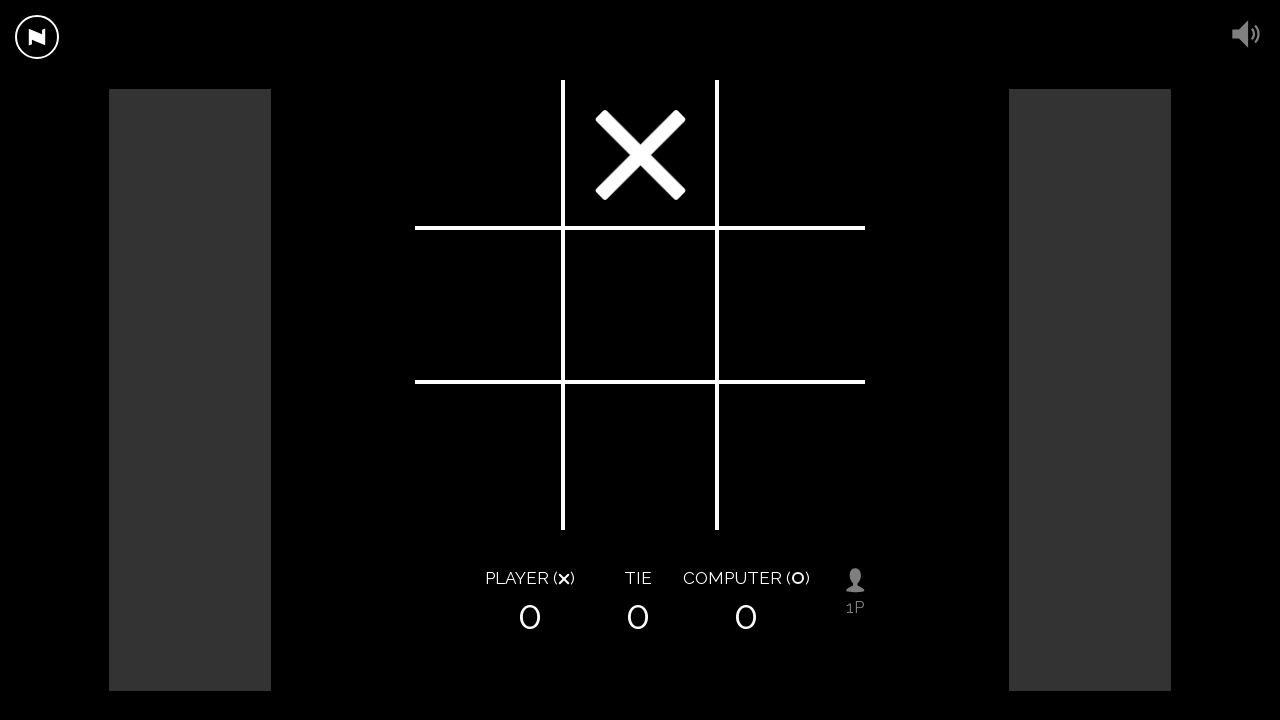

Waited for computer move (move 1/9)
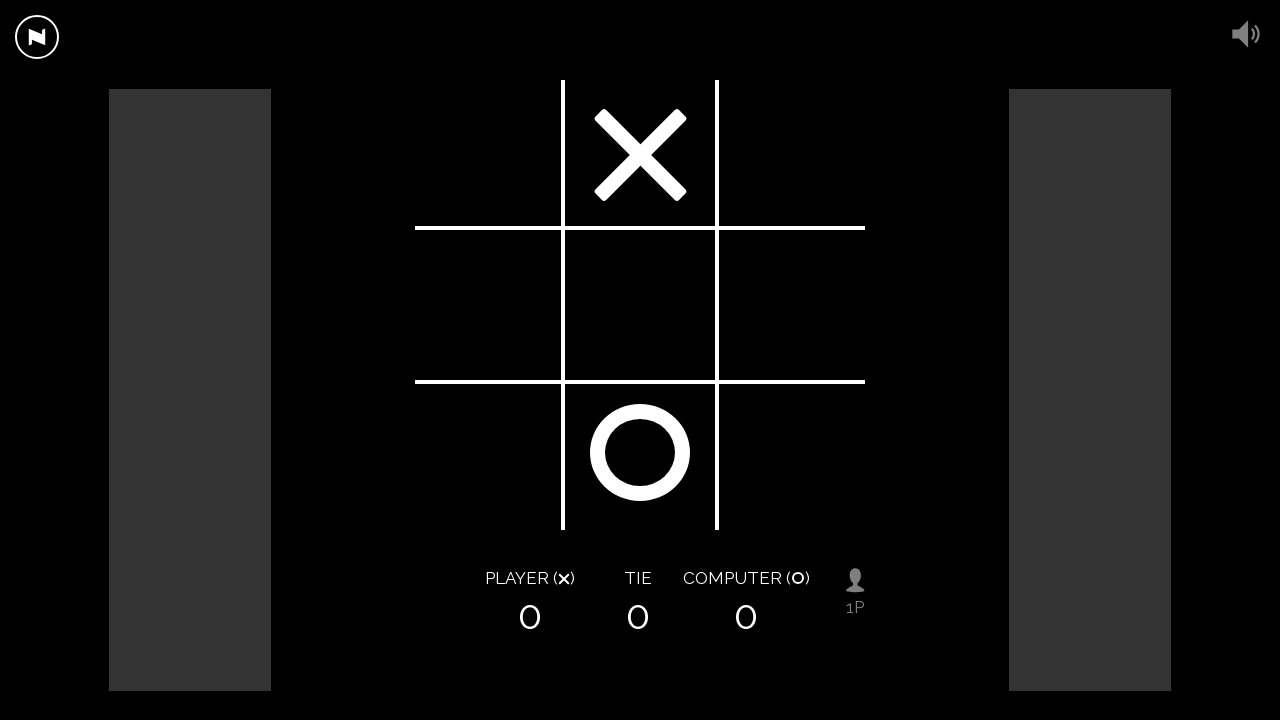

Waited for game squares to be visible
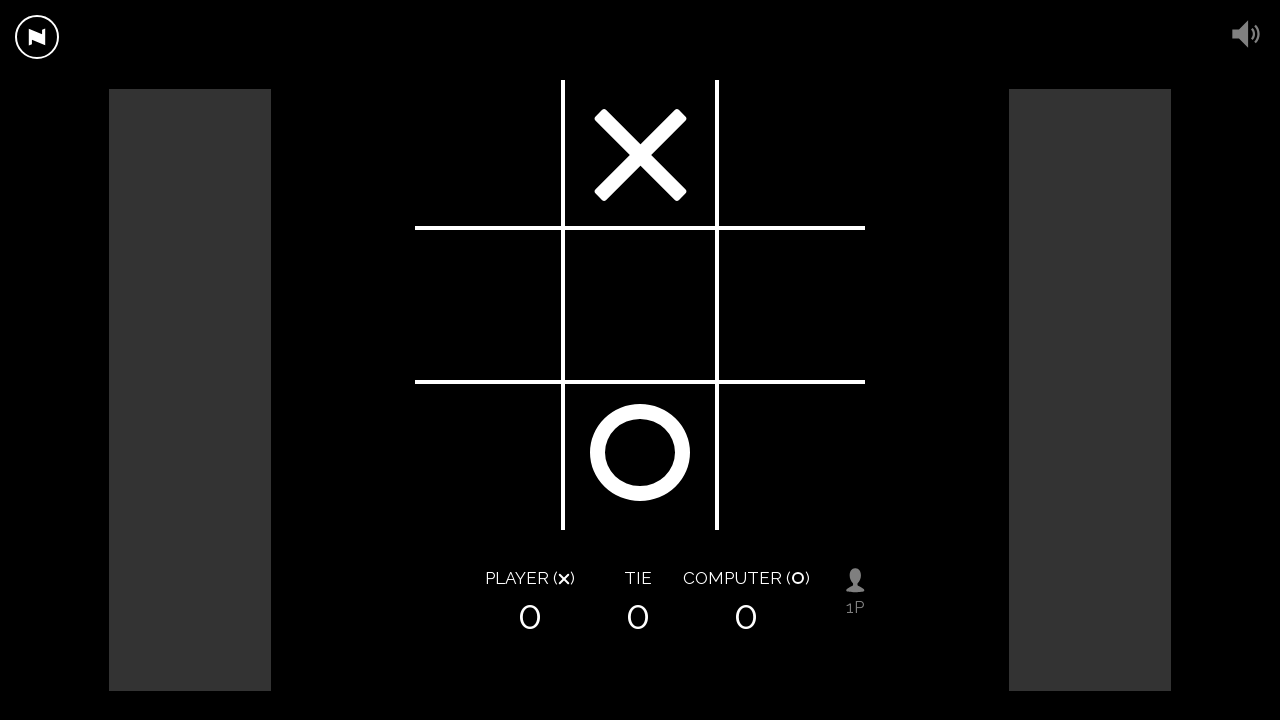

Clicked on a random empty square at (790, 155) on .square >> nth=2
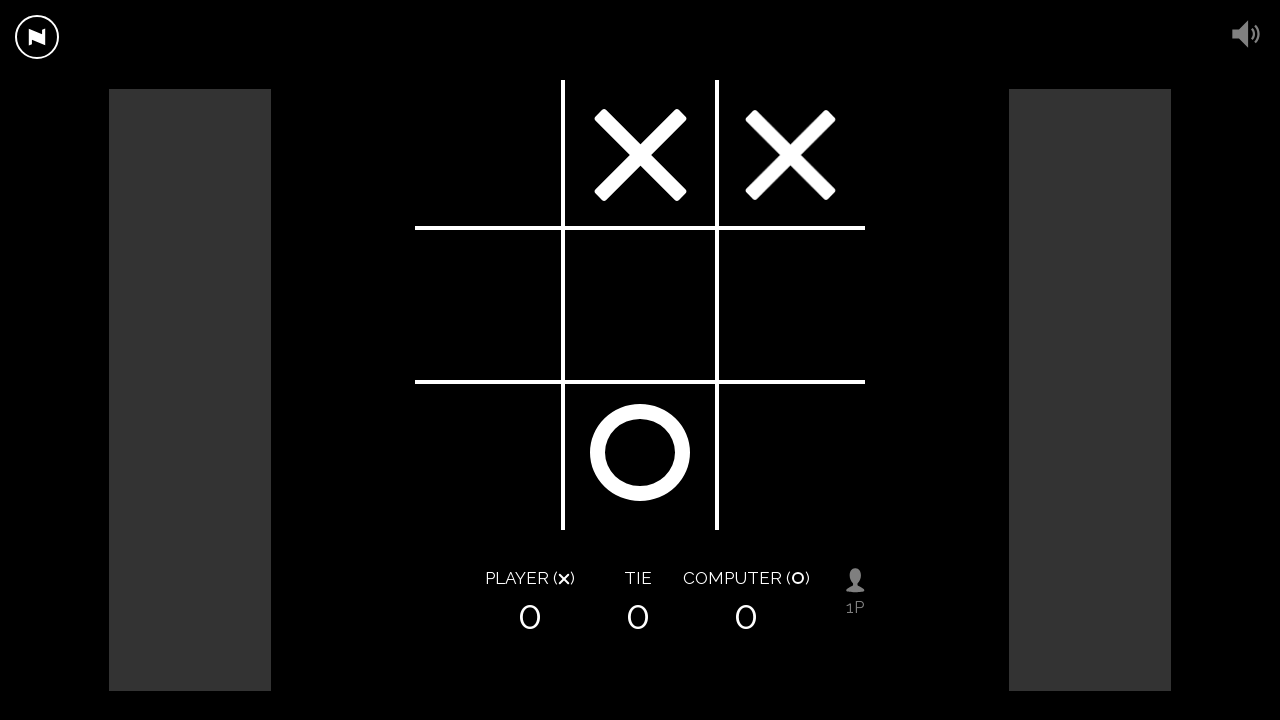

Waited for computer move (move 2/9)
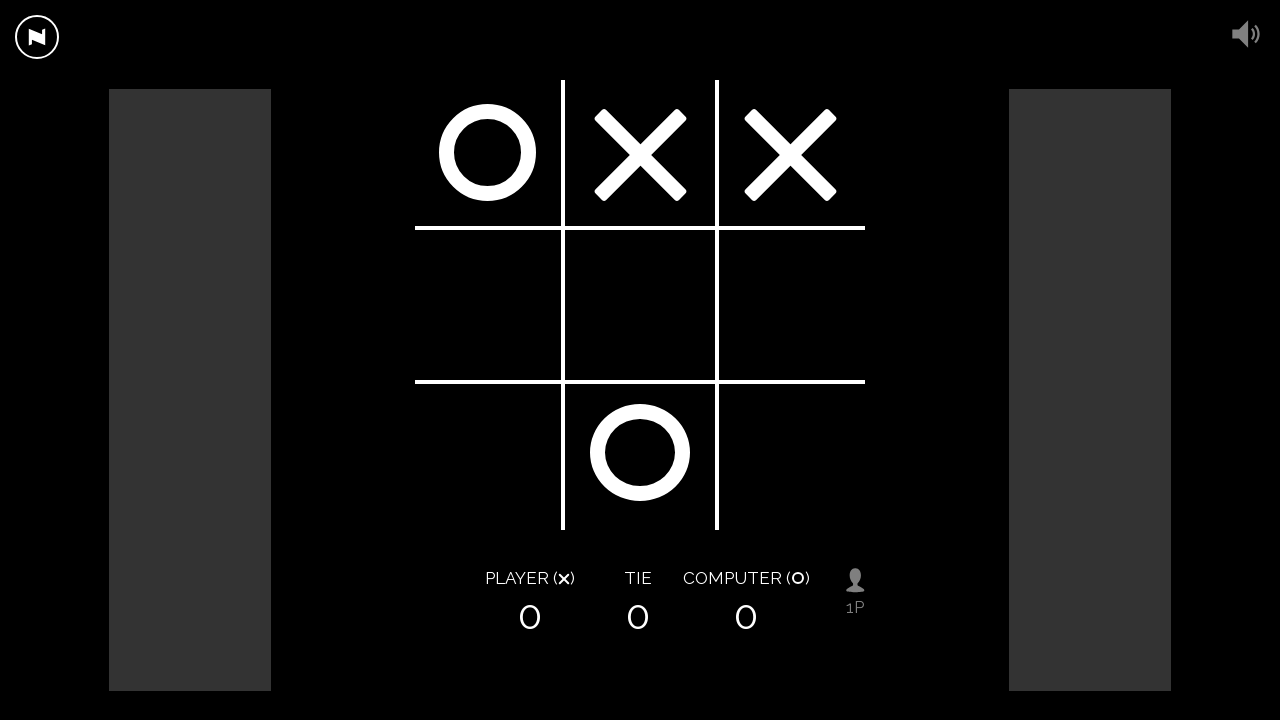

Waited for game squares to be visible
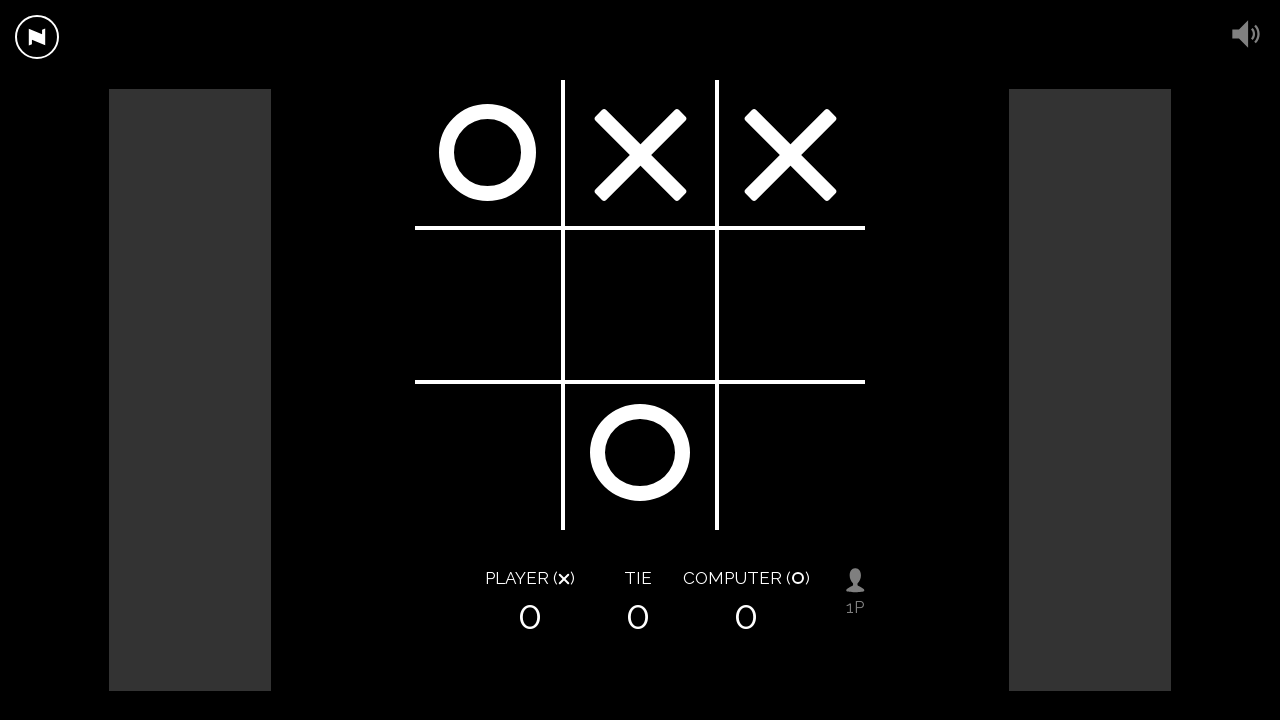

Clicked on a random empty square at (490, 305) on .square >> nth=3
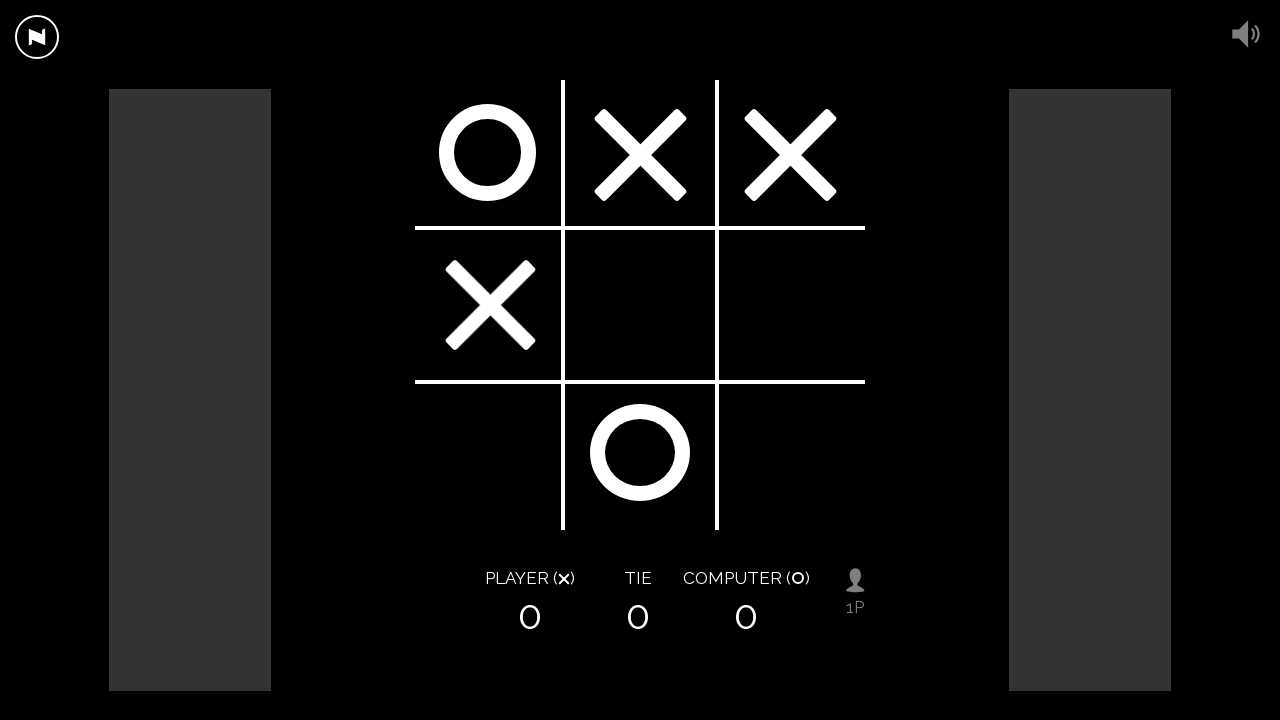

Waited for computer move (move 3/9)
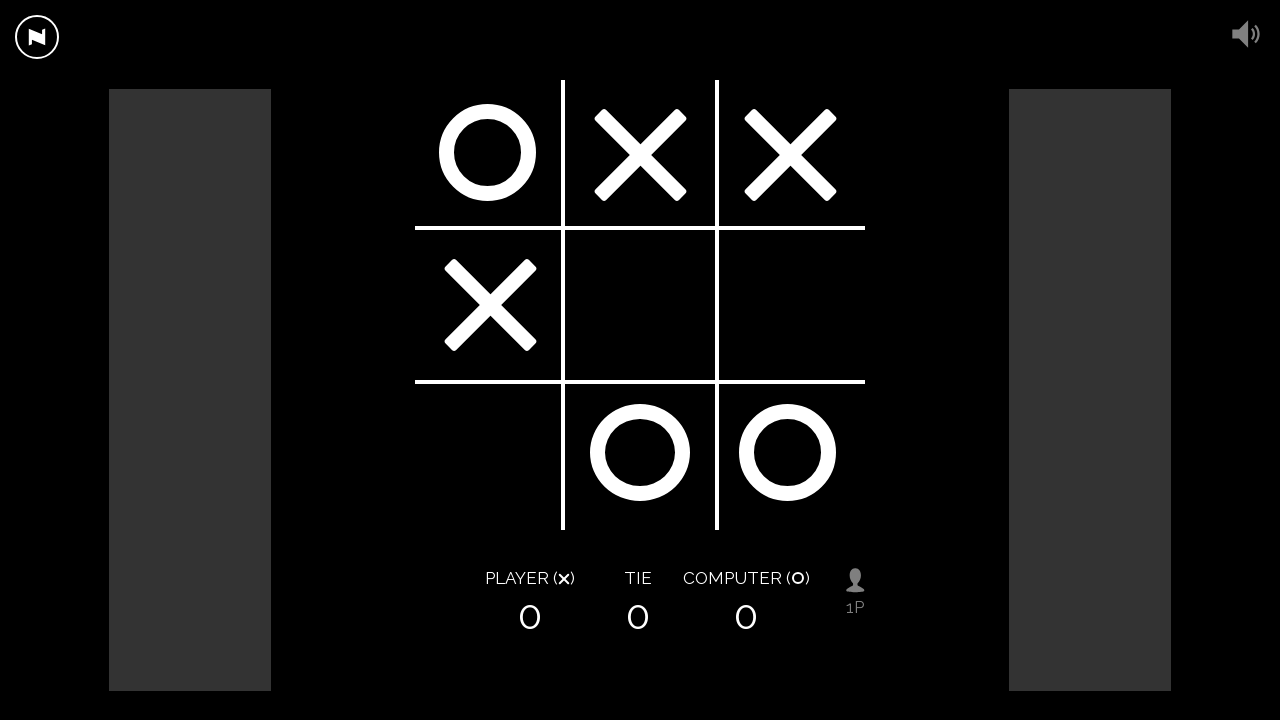

Waited for game squares to be visible
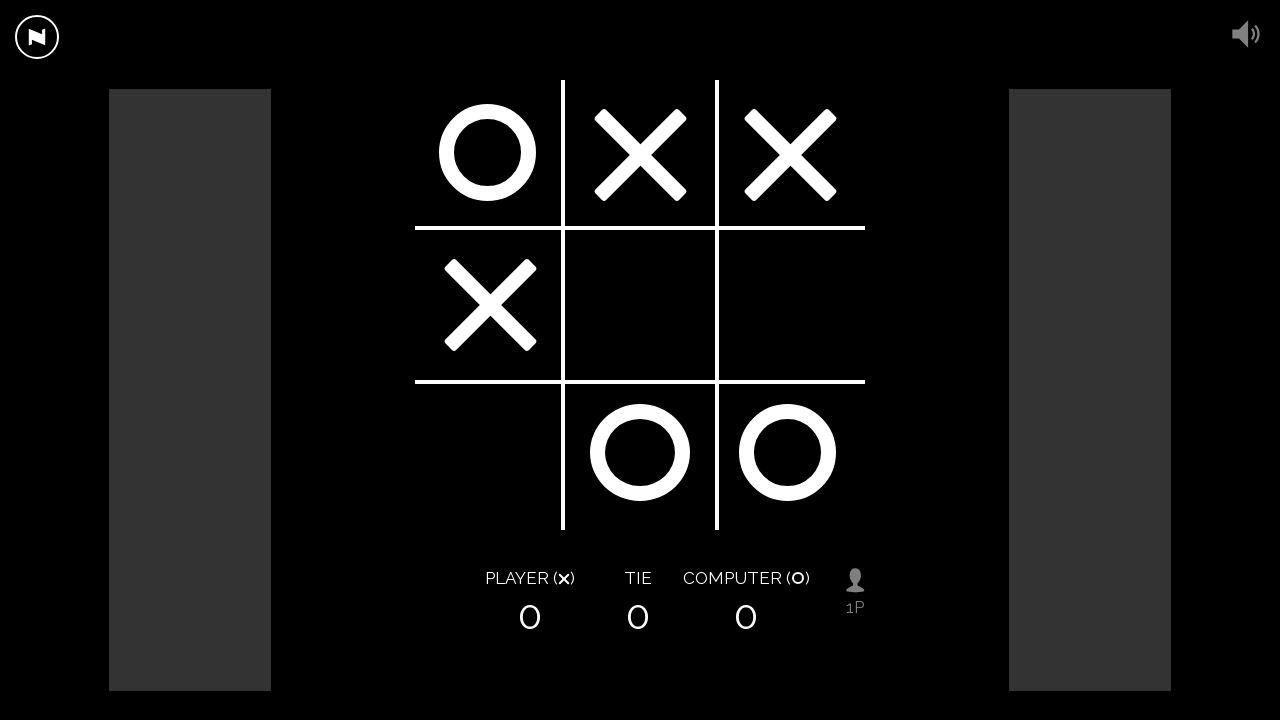

Clicked on a random empty square at (490, 455) on .square >> nth=6
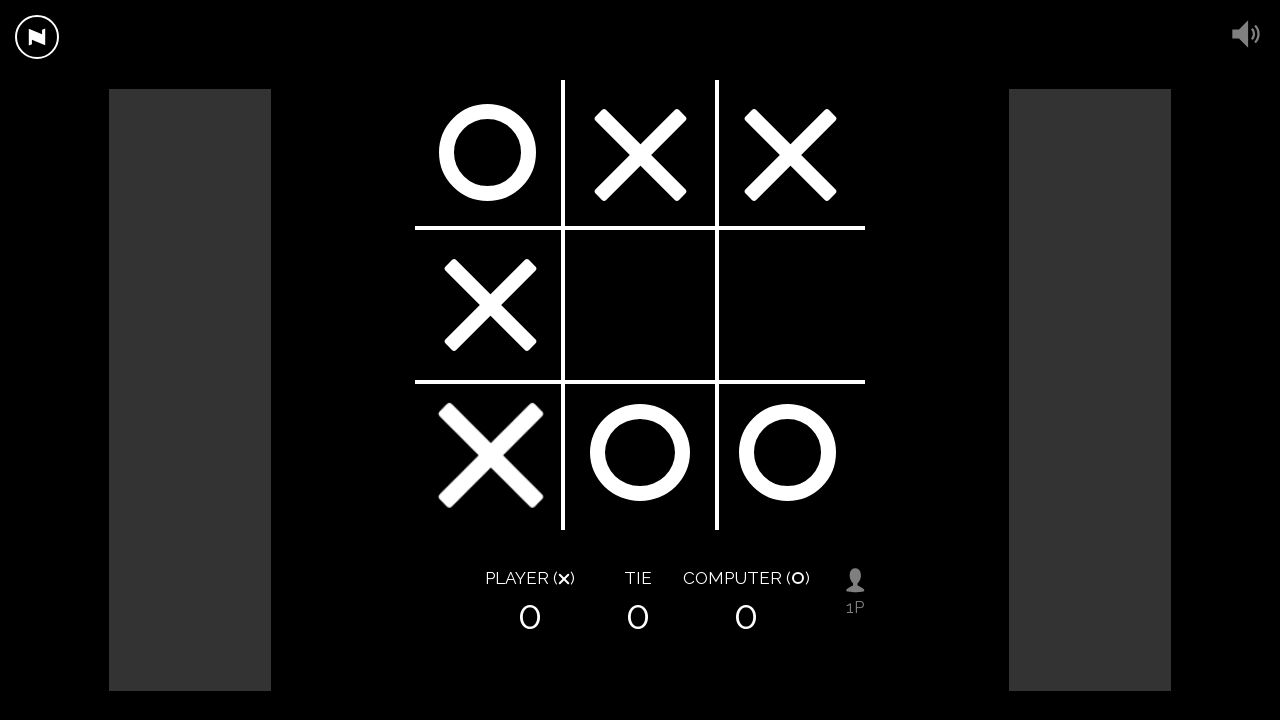

Waited for computer move (move 4/9)
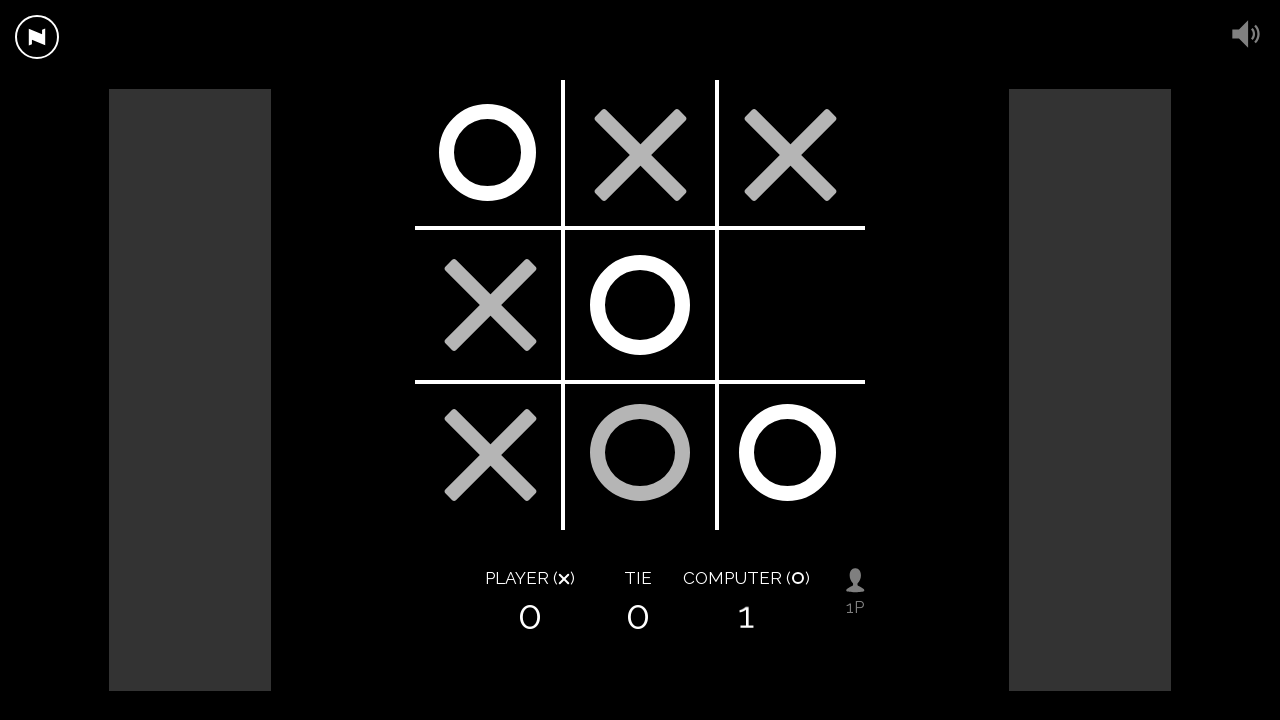

Detected game end - restart button appeared
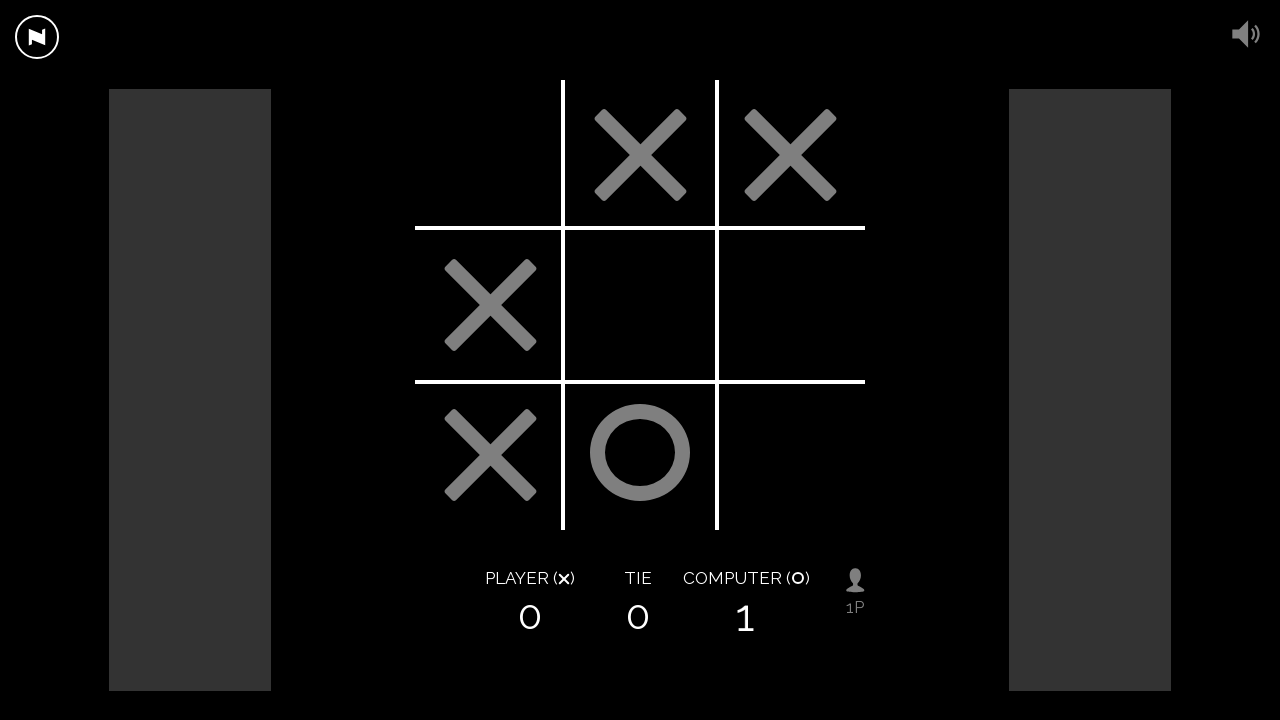

Player 1 score stat loaded
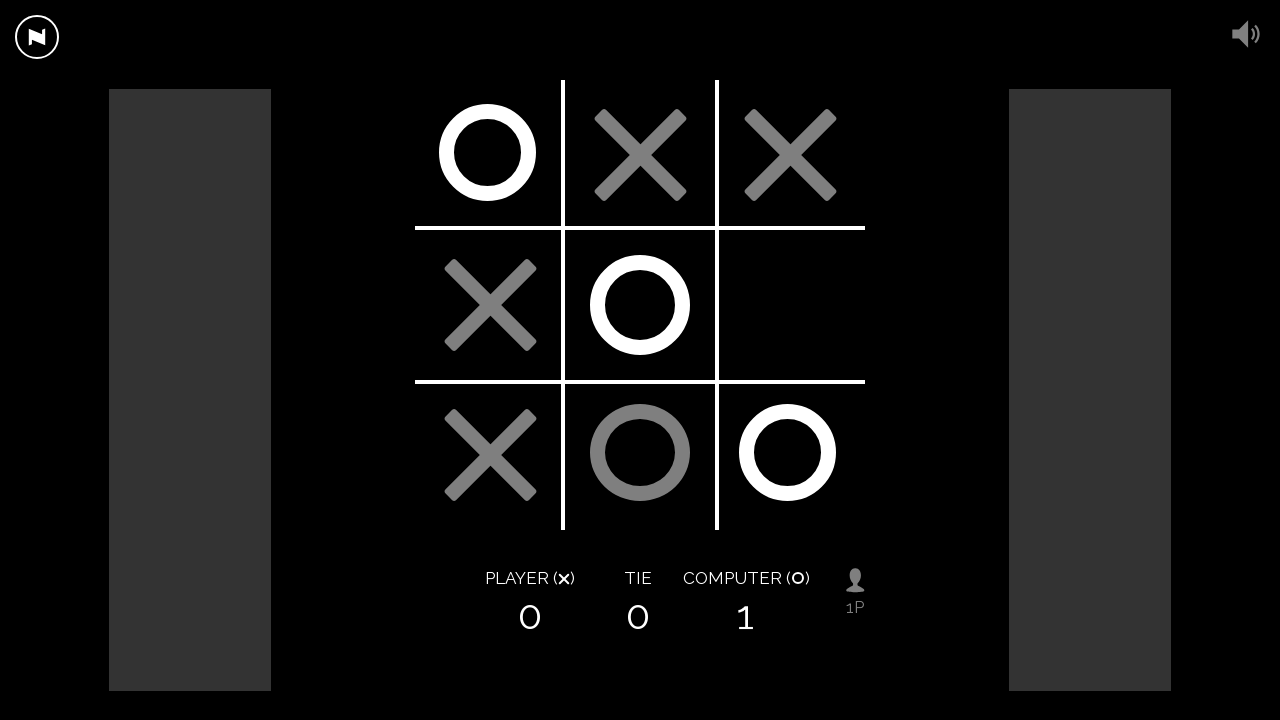

Ties score stat loaded
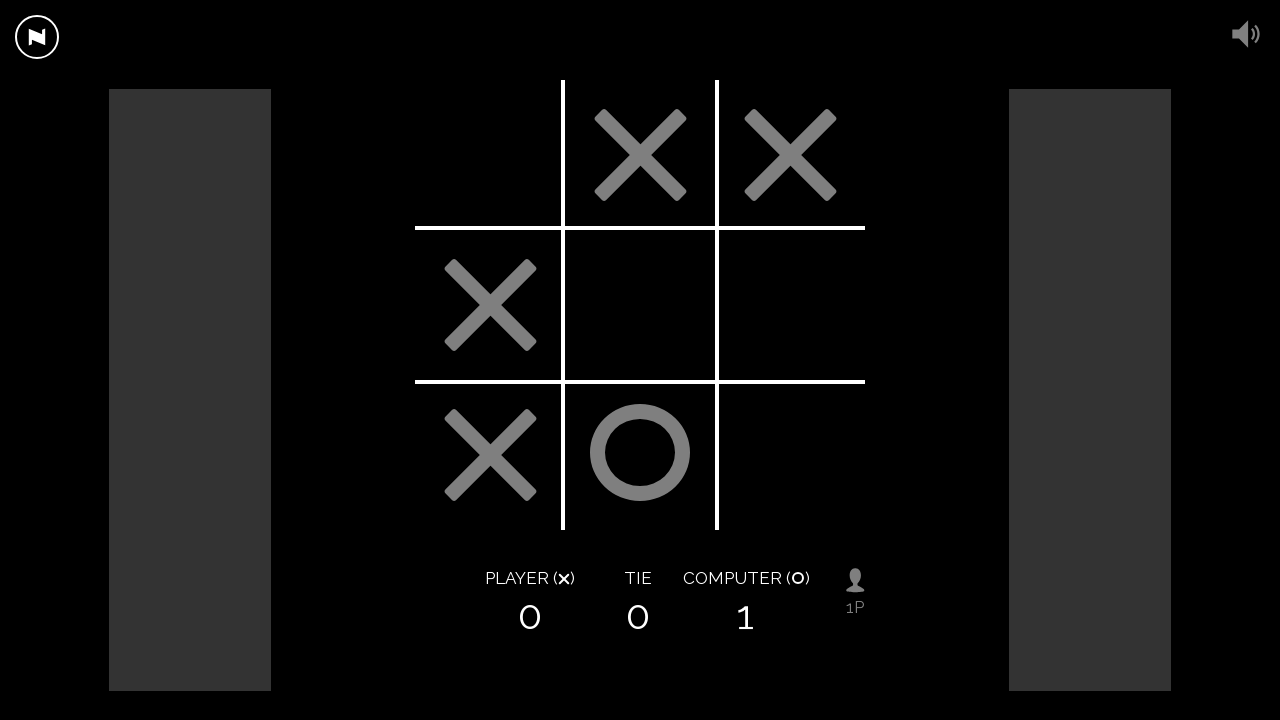

Player 2 score stat loaded
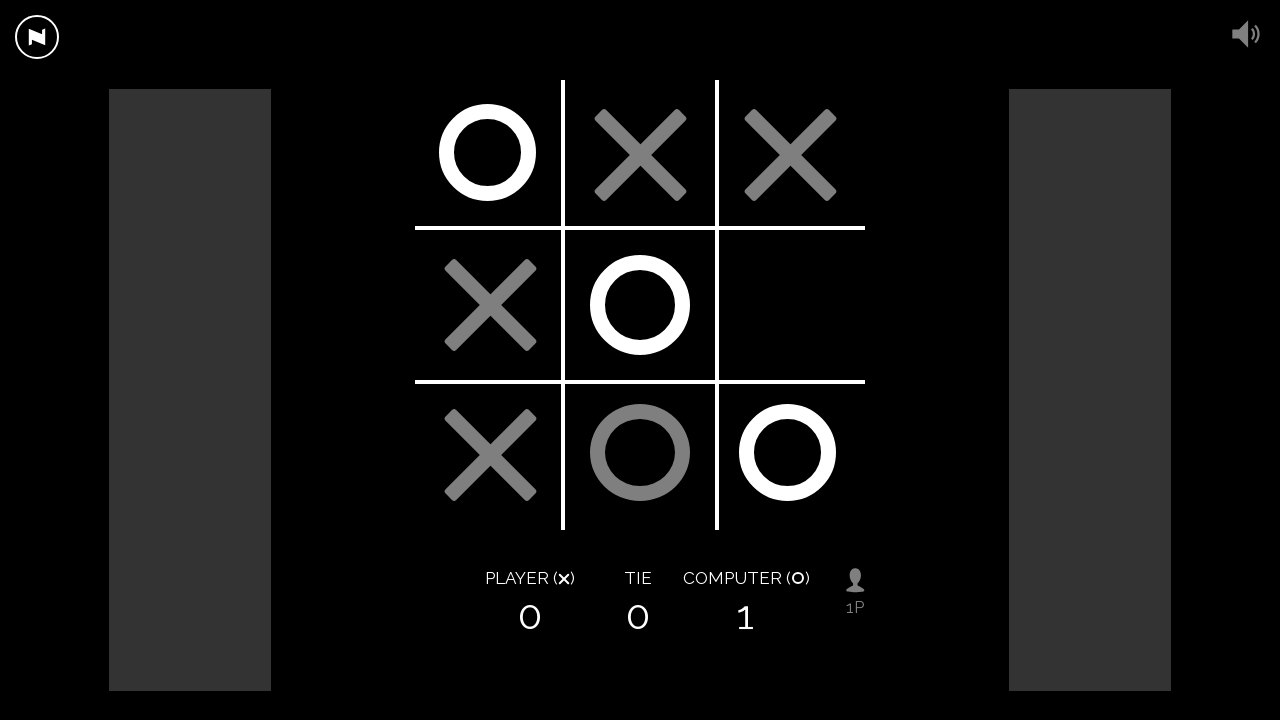

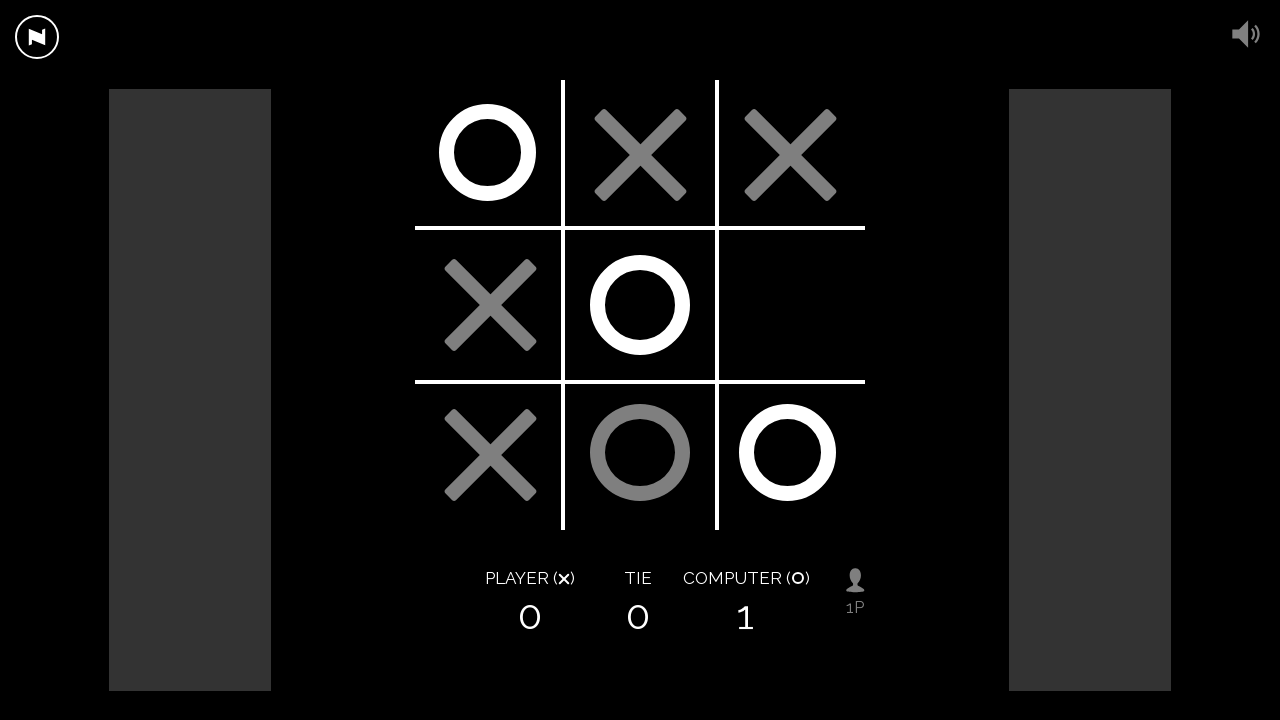